Tests mouse interaction by drawing a square shape on a paint canvas using mouse move, down, and up actions

Starting URL: https://paint.js.org/

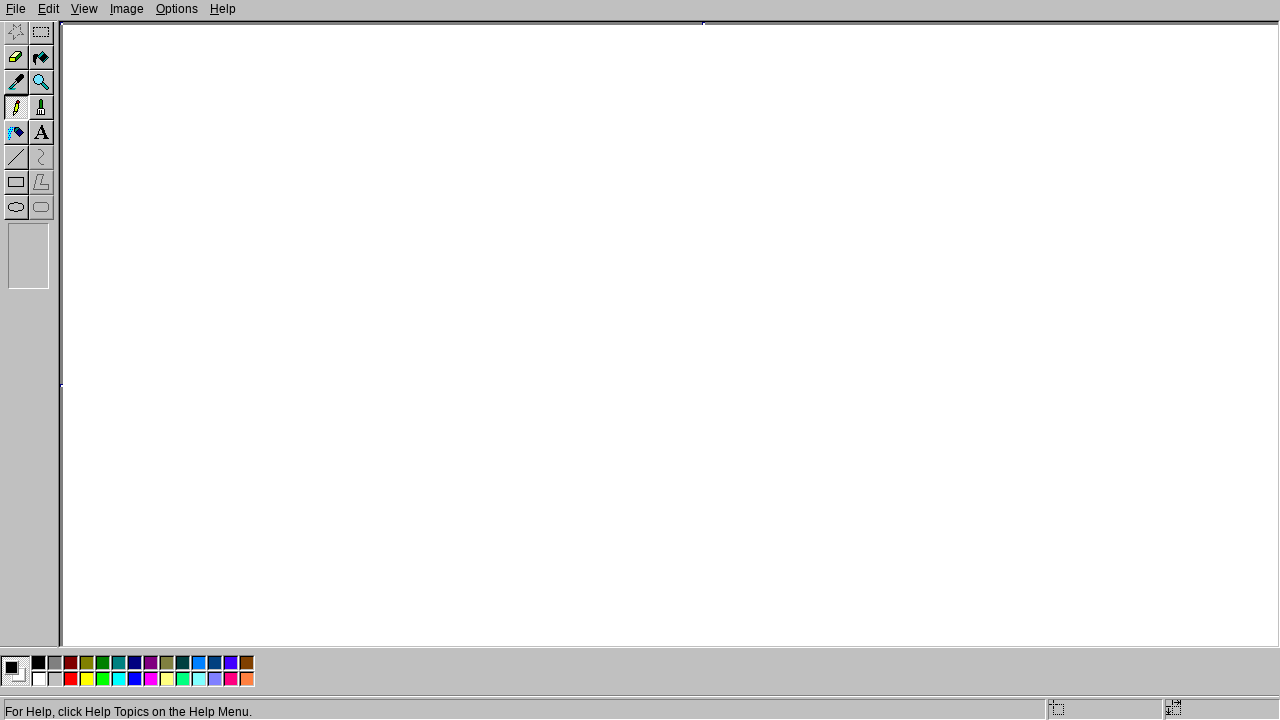

Navigated to paint.js.org canvas
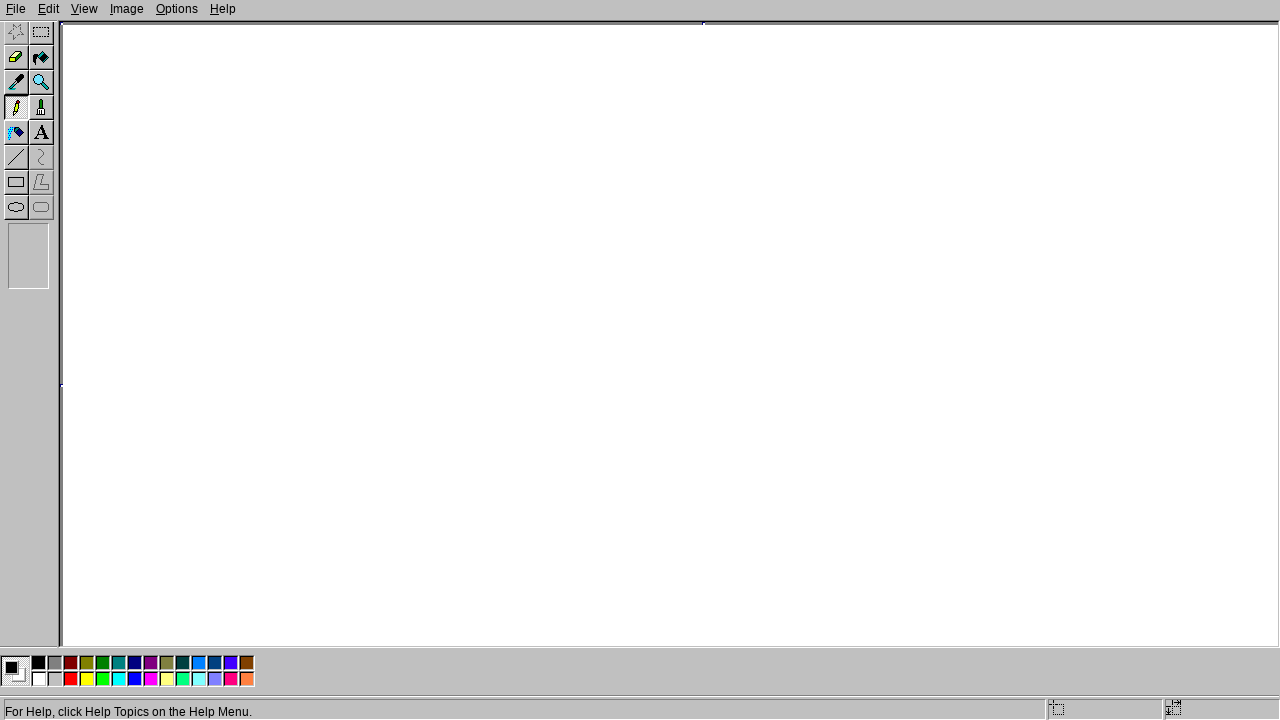

Moved mouse to starting position (200, 200) at (200, 200)
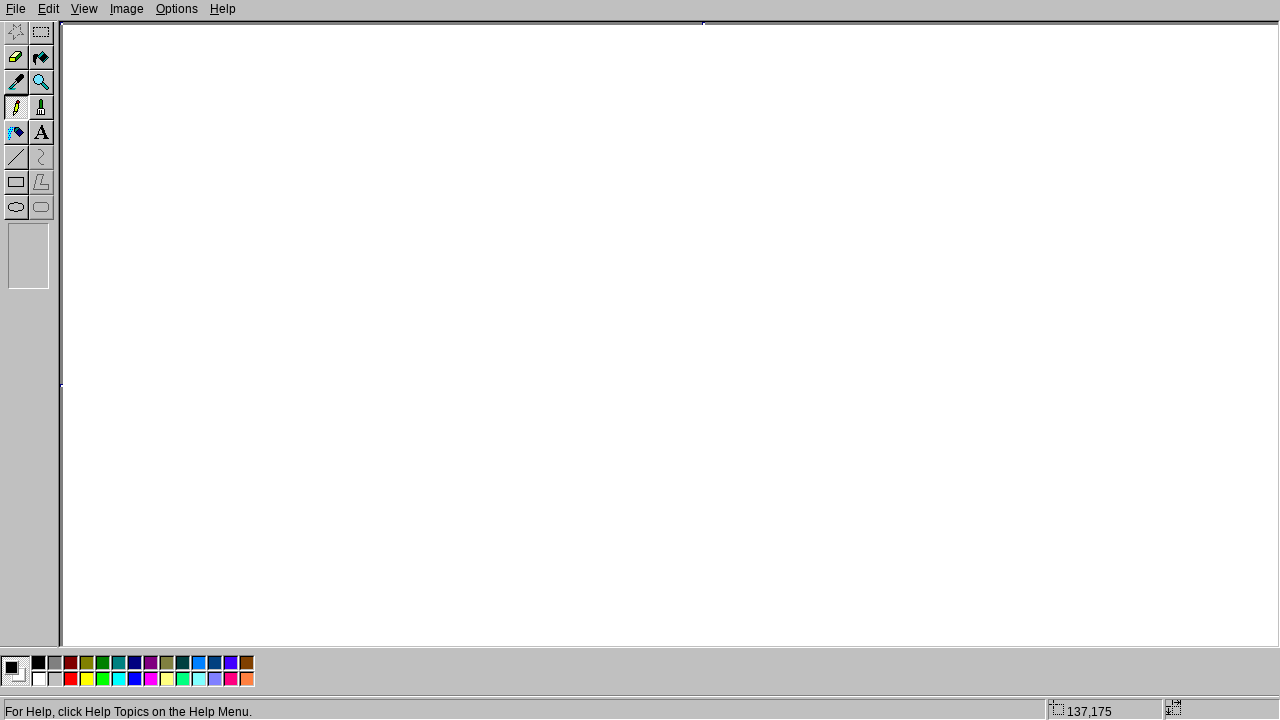

Pressed mouse button down to start drawing at (200, 200)
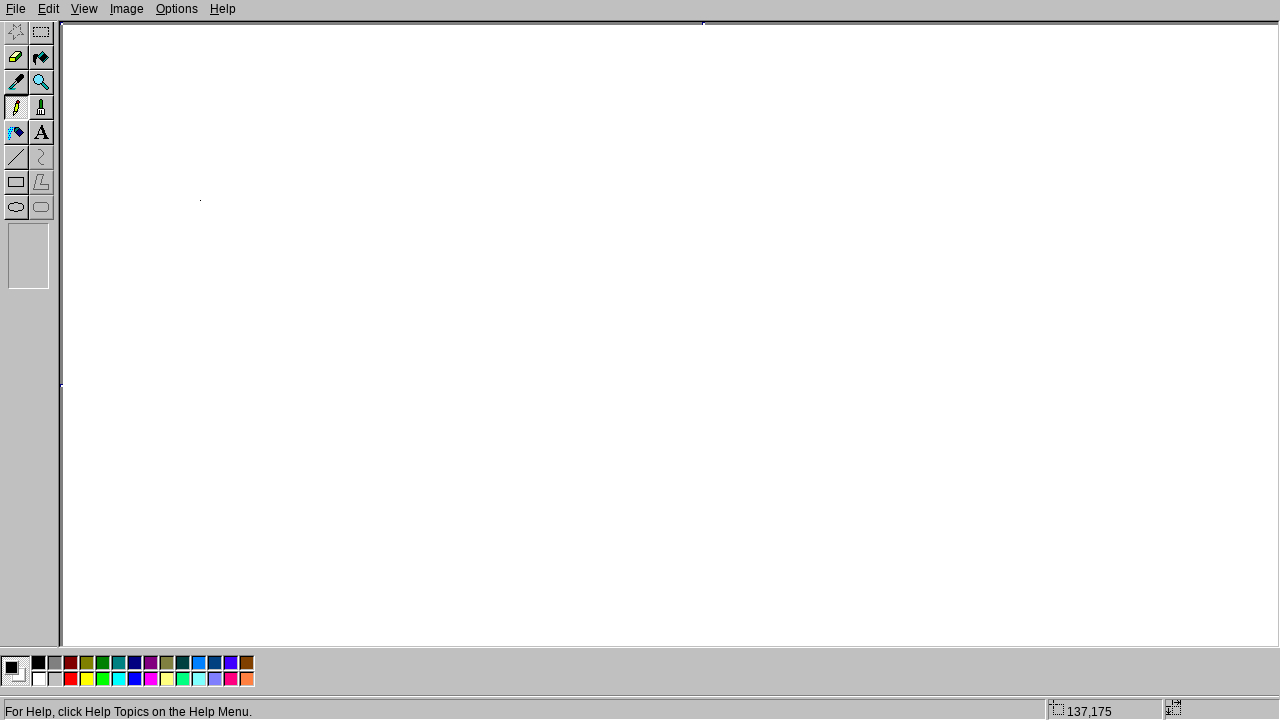

Moved mouse to top-right corner (400, 200) at (400, 200)
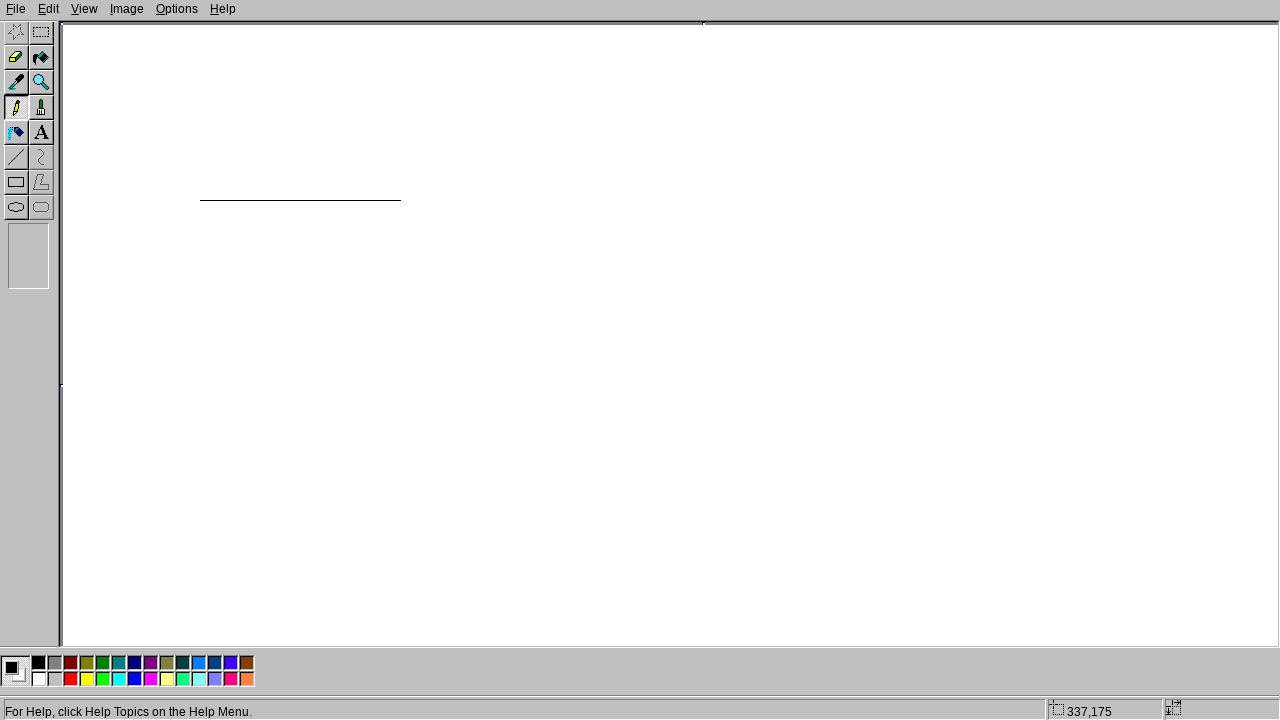

Moved mouse to bottom-right corner (400, 400) at (400, 400)
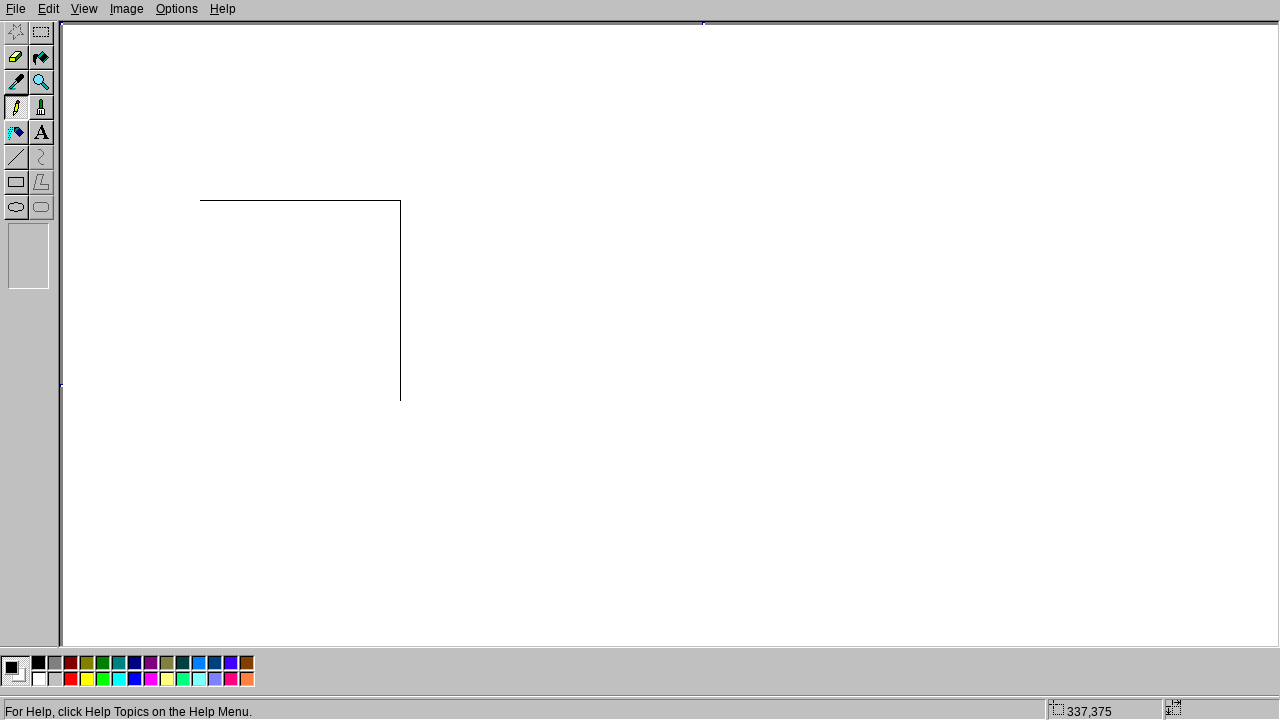

Moved mouse to bottom-left corner (200, 400) at (200, 400)
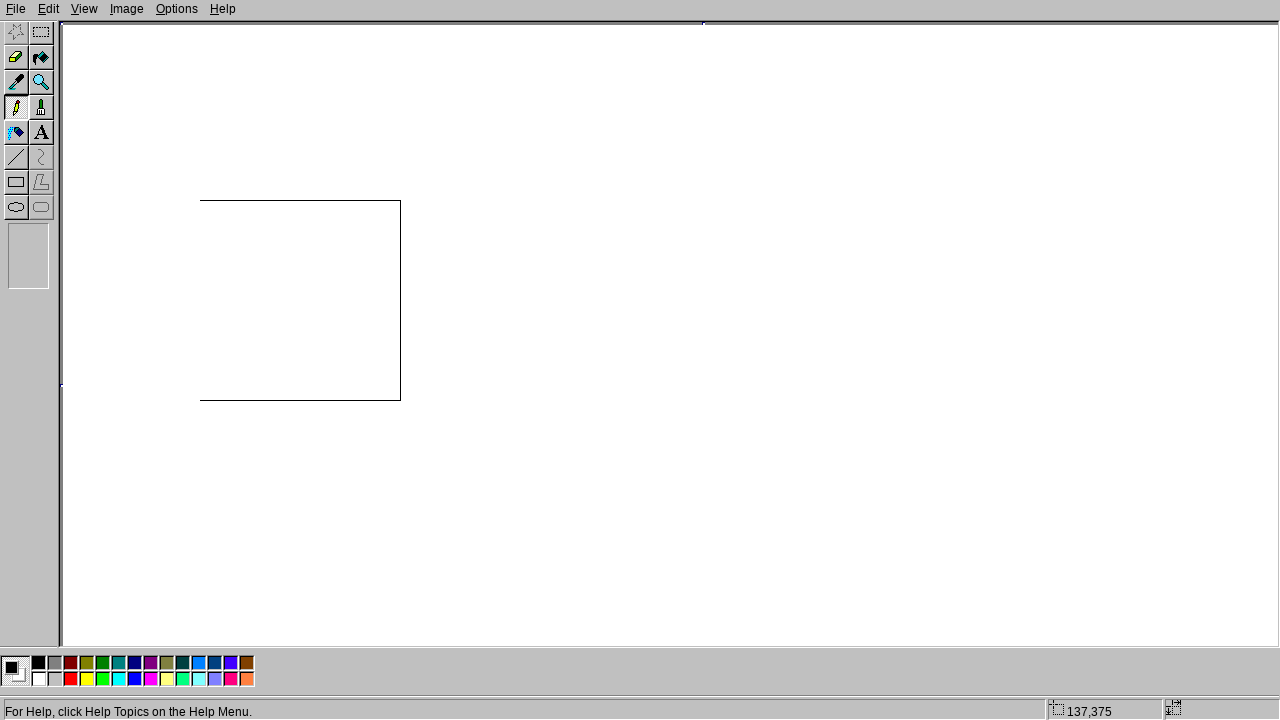

Moved mouse back to top-left corner (200, 200) at (200, 200)
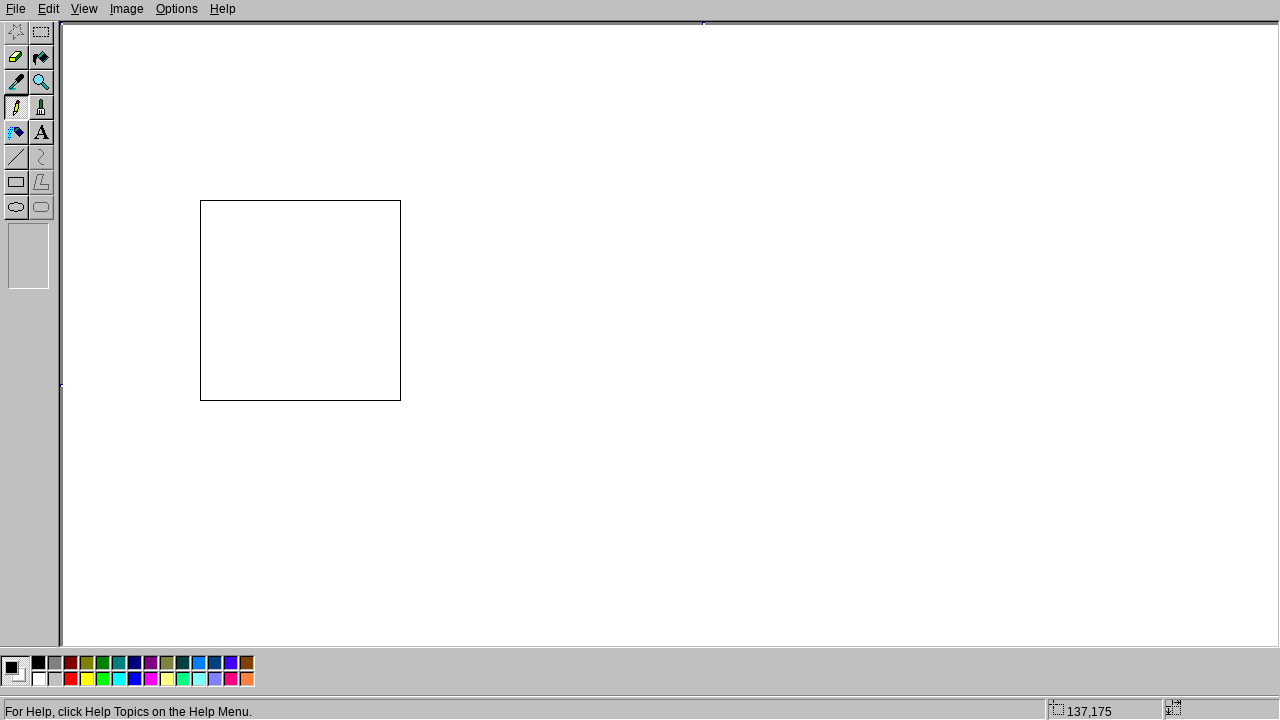

Released mouse button to complete square drawing at (200, 200)
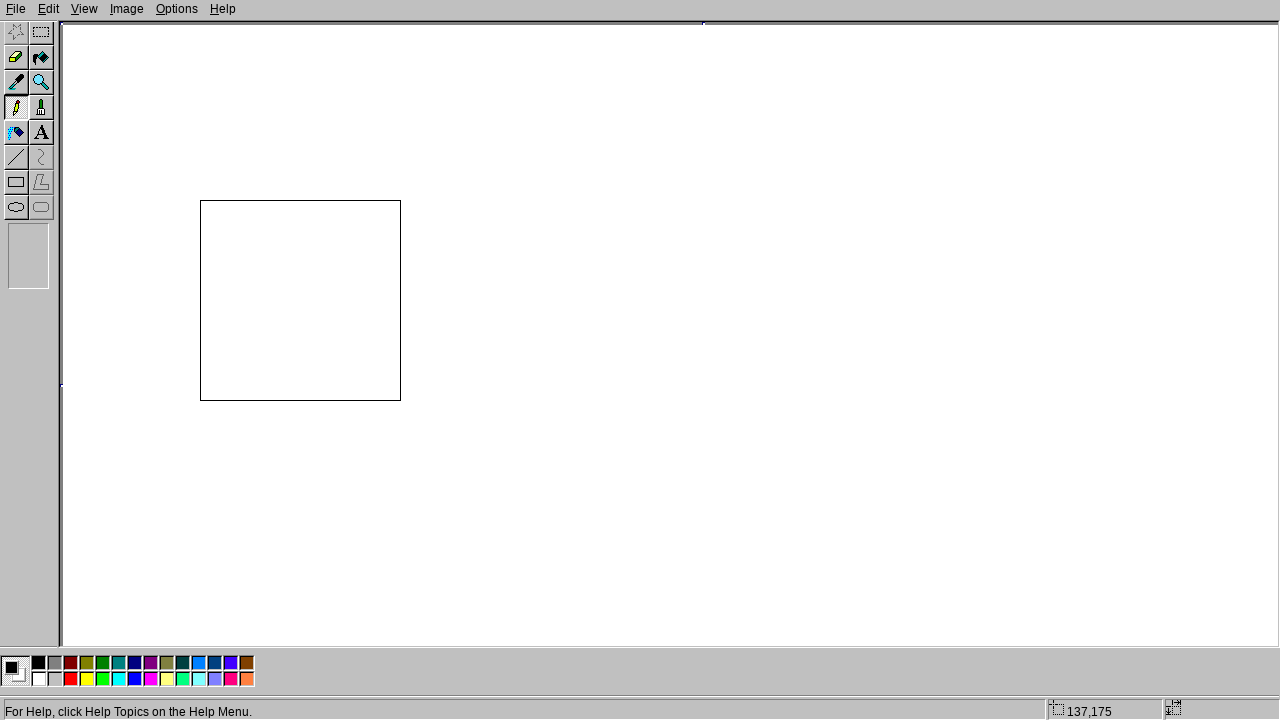

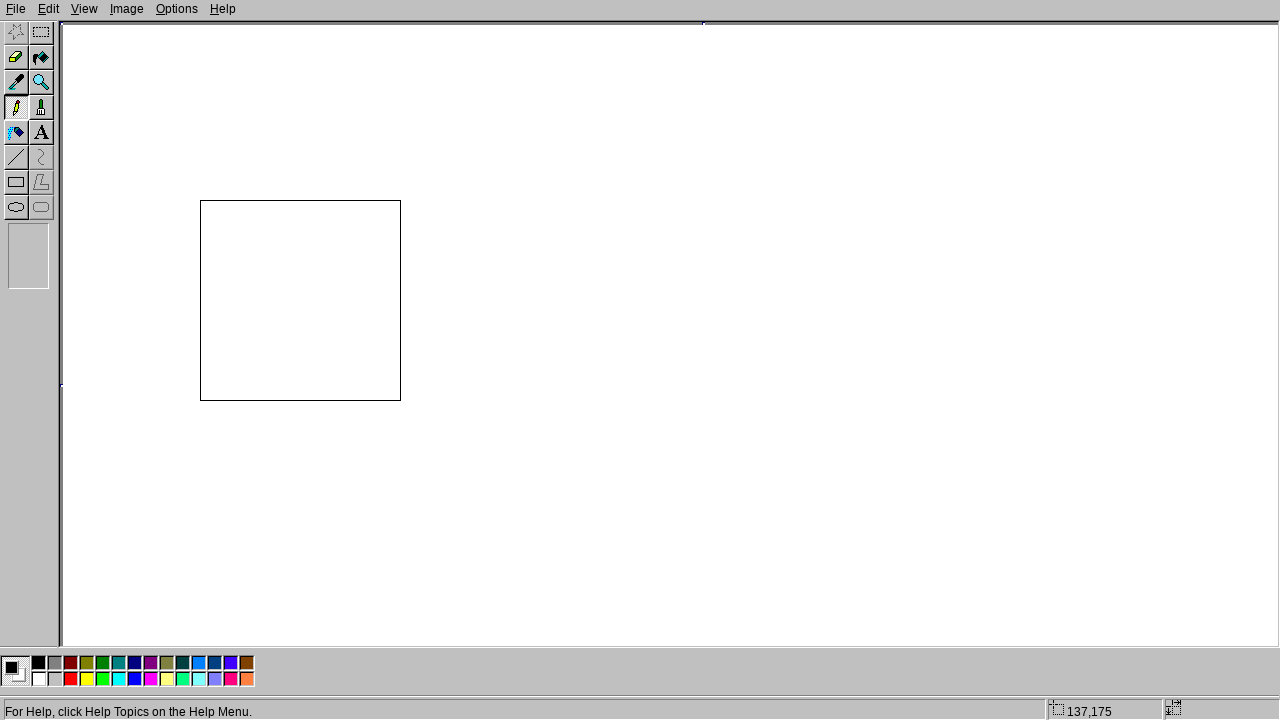